Tests extended search with price range filters and selecting 3 items via checkboxes, verifying the selection counter shows 3

Starting URL: http://ss.com

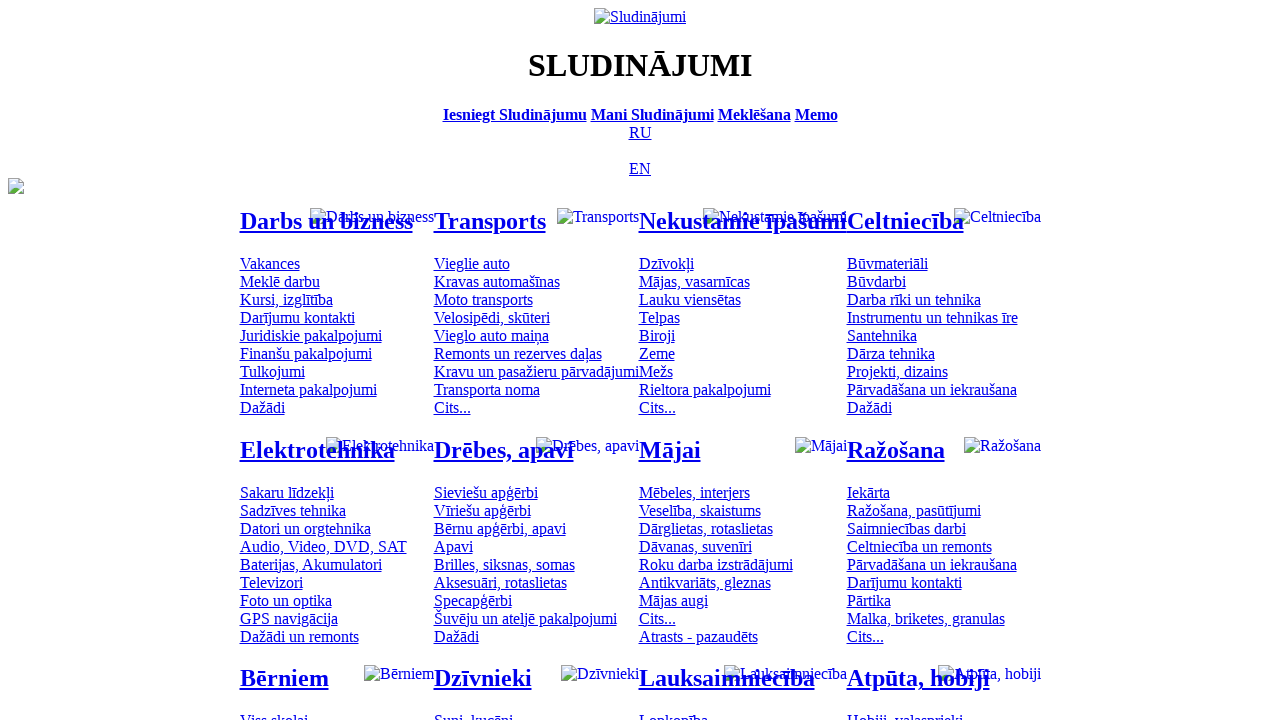

Clicked language menu to switch to Russian at (640, 132) on .menu_lang .a_menu
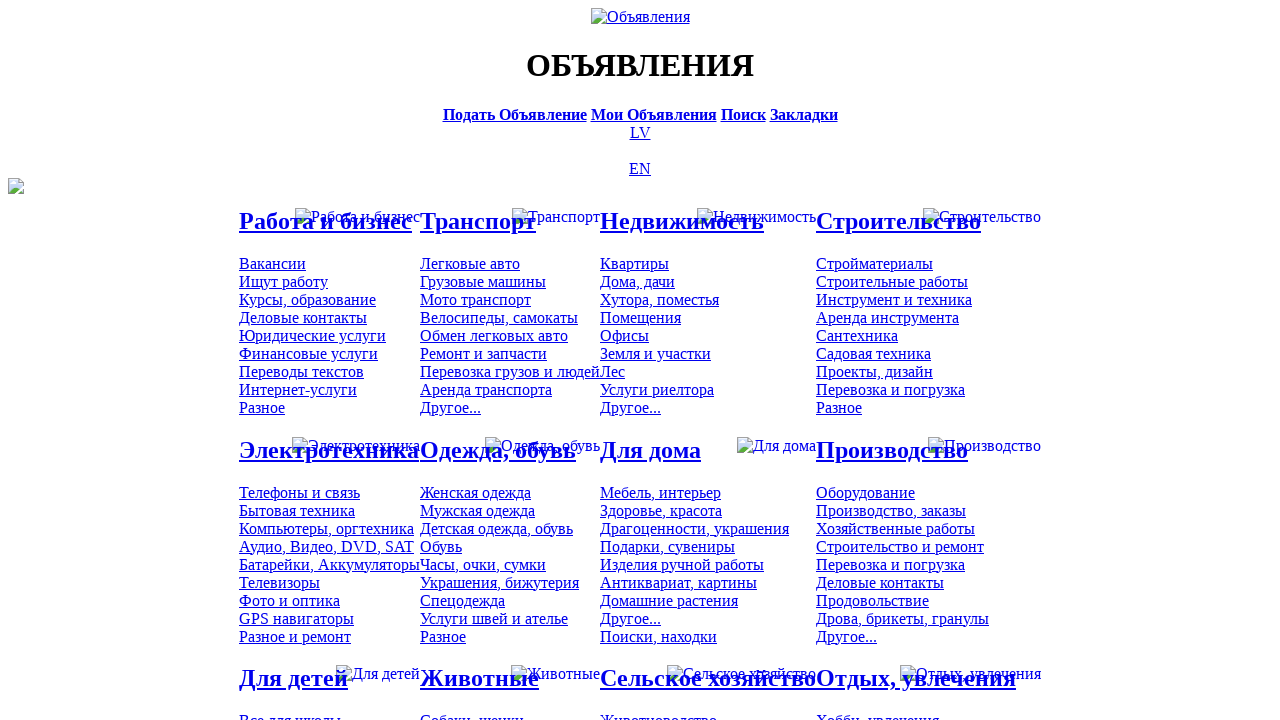

Navigated to Russian search page at (743, 114) on .menu_main a[href='/ru/search/']
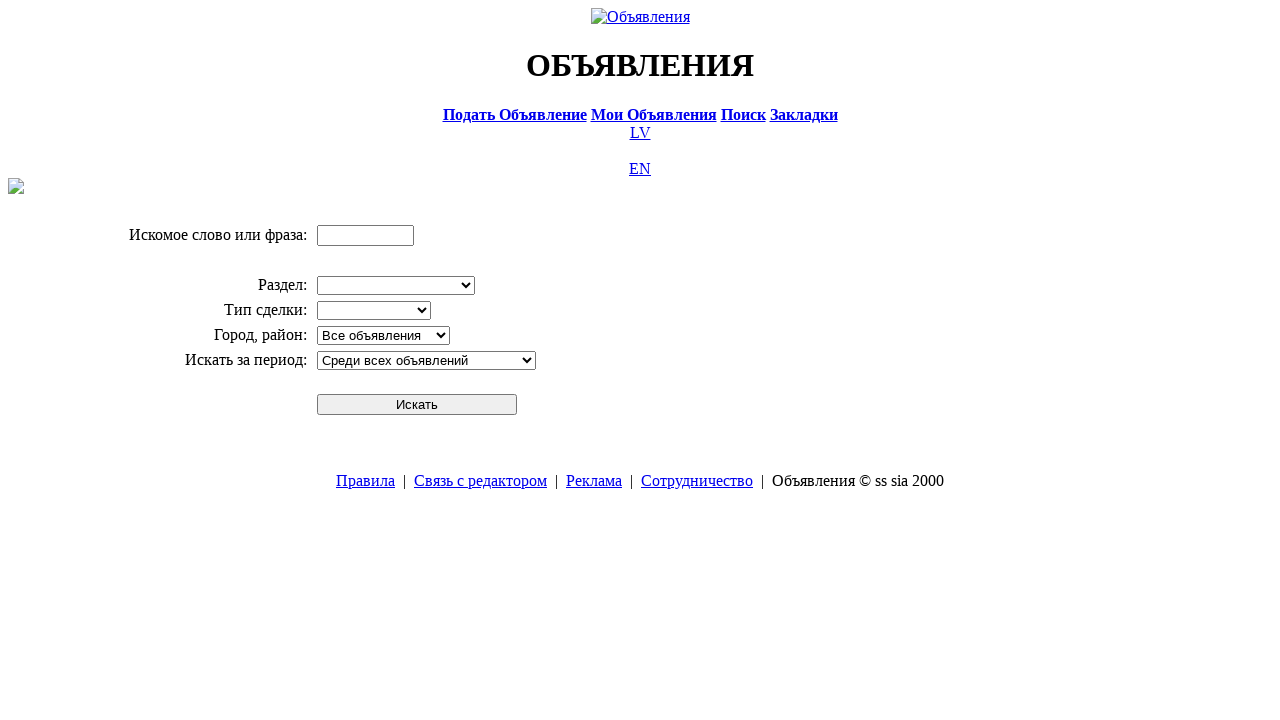

Filled search field with 'компьютер' on .in1
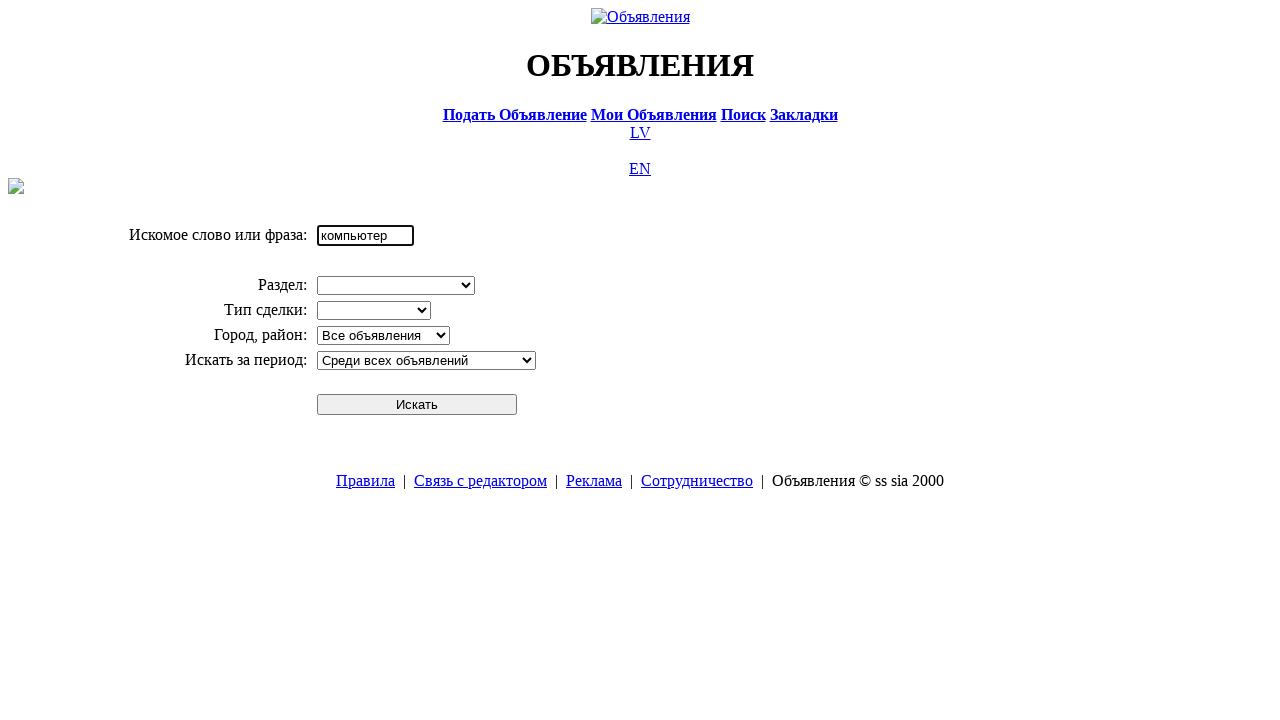

Selected 'Электротехника' category on [name='cid_0']
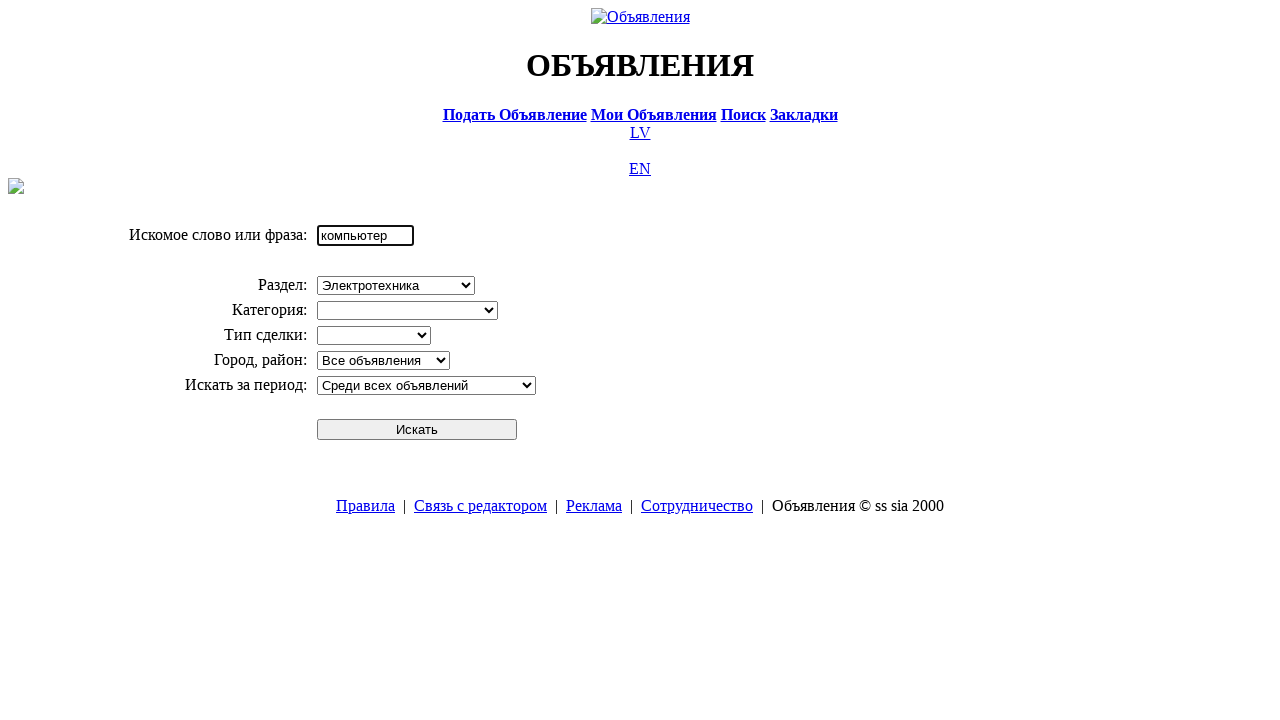

Selected 'Рига' region on #s_region_select
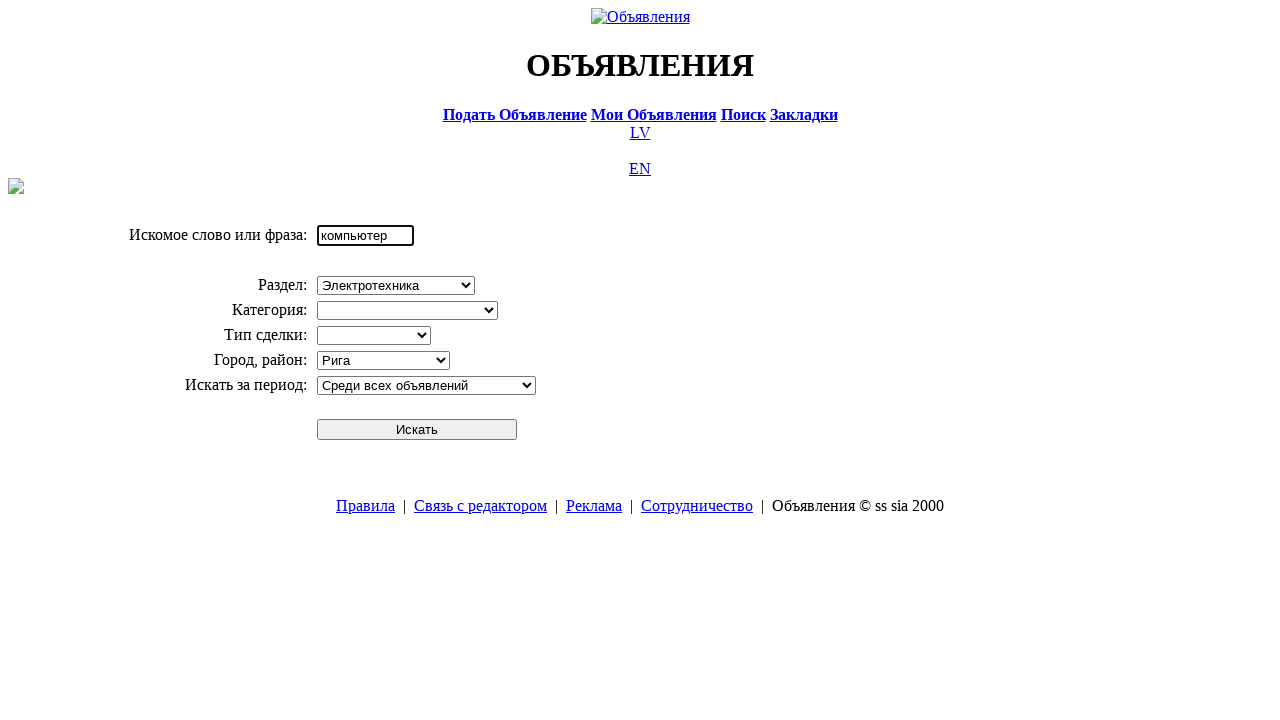

Selected 'Среди всех объявлений' option on [name='pr']
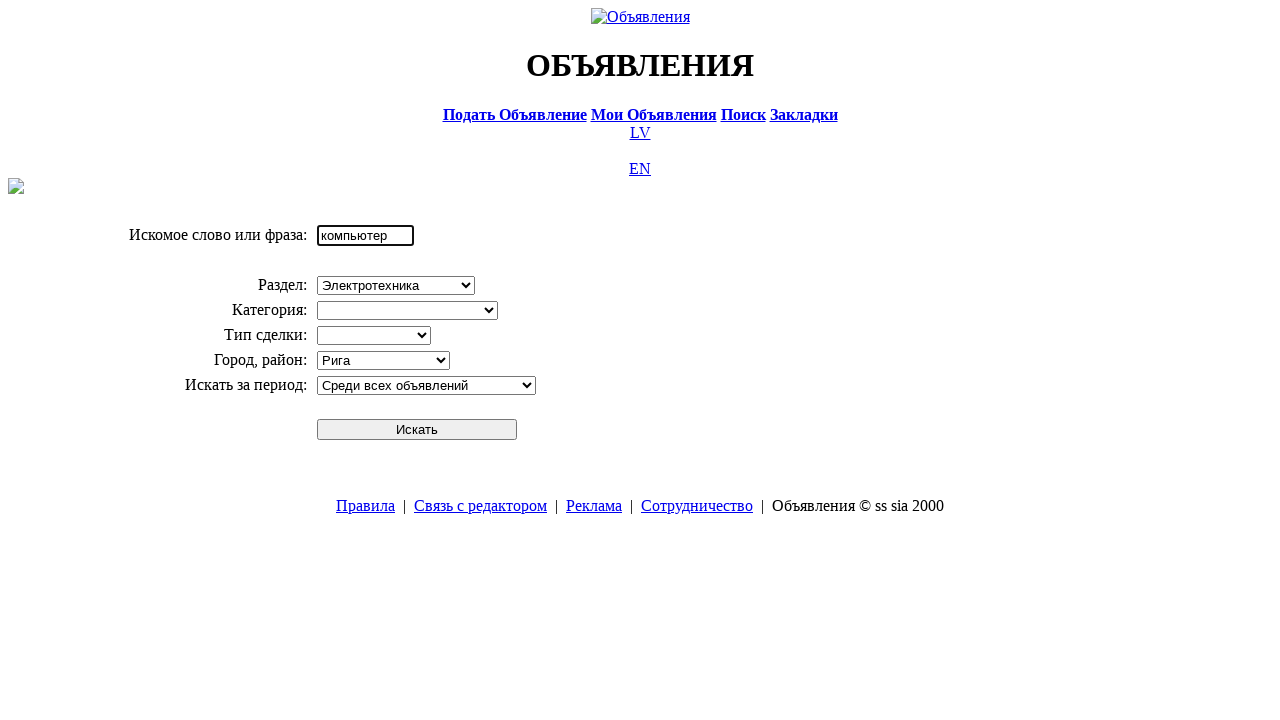

Submitted search form at (417, 429) on [type='submit']
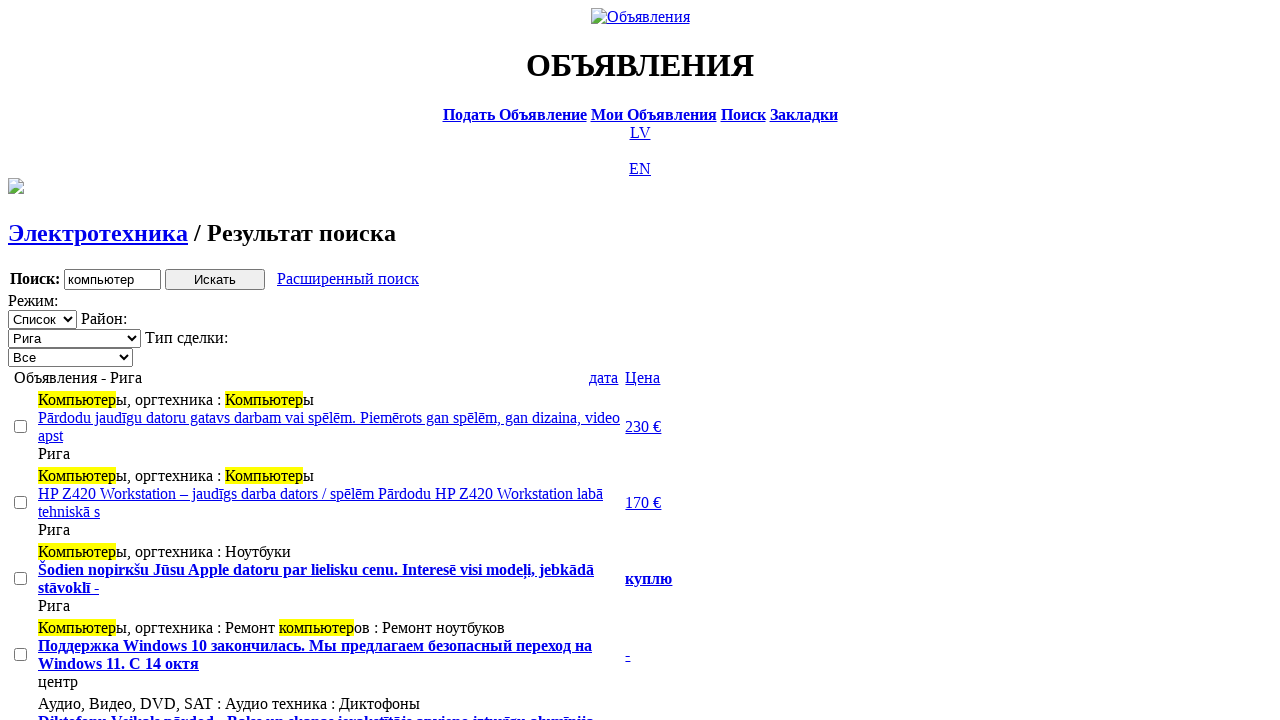

Selected 'Продажа' from transaction type dropdown on .filter_second_line_dv > span:nth-child(3)>select
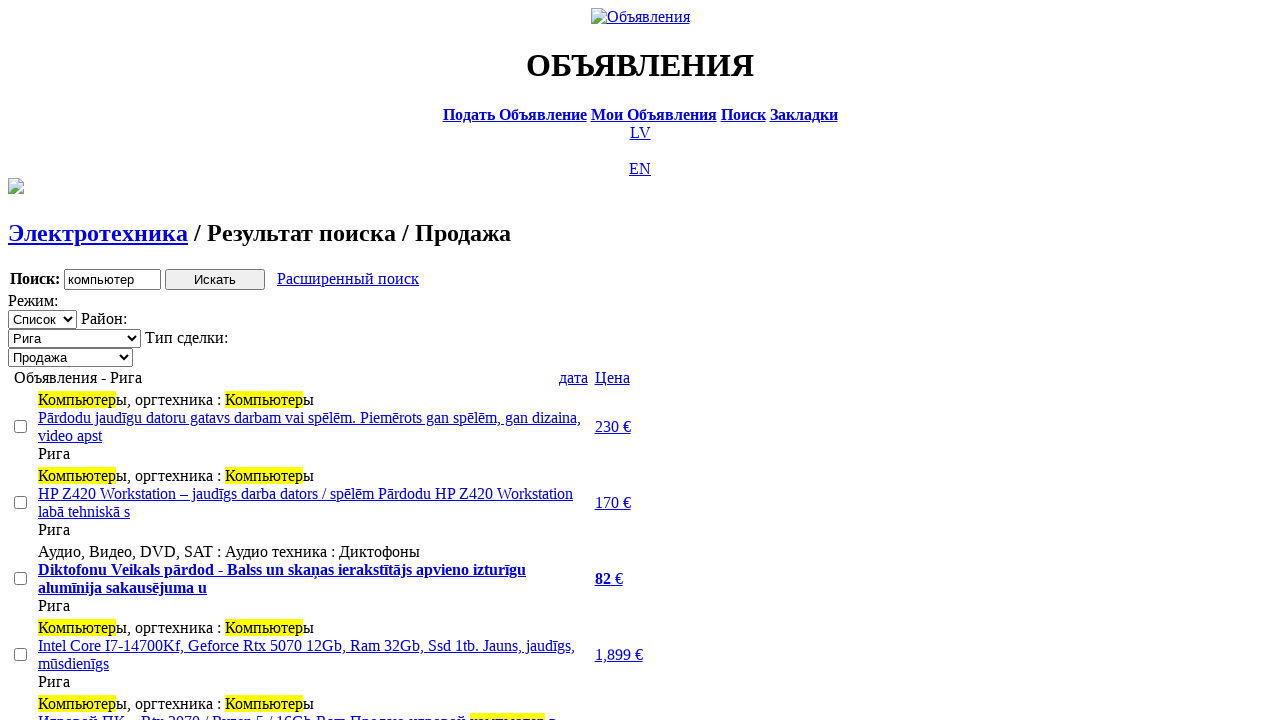

Opened extended search at (348, 279) on a.a9a
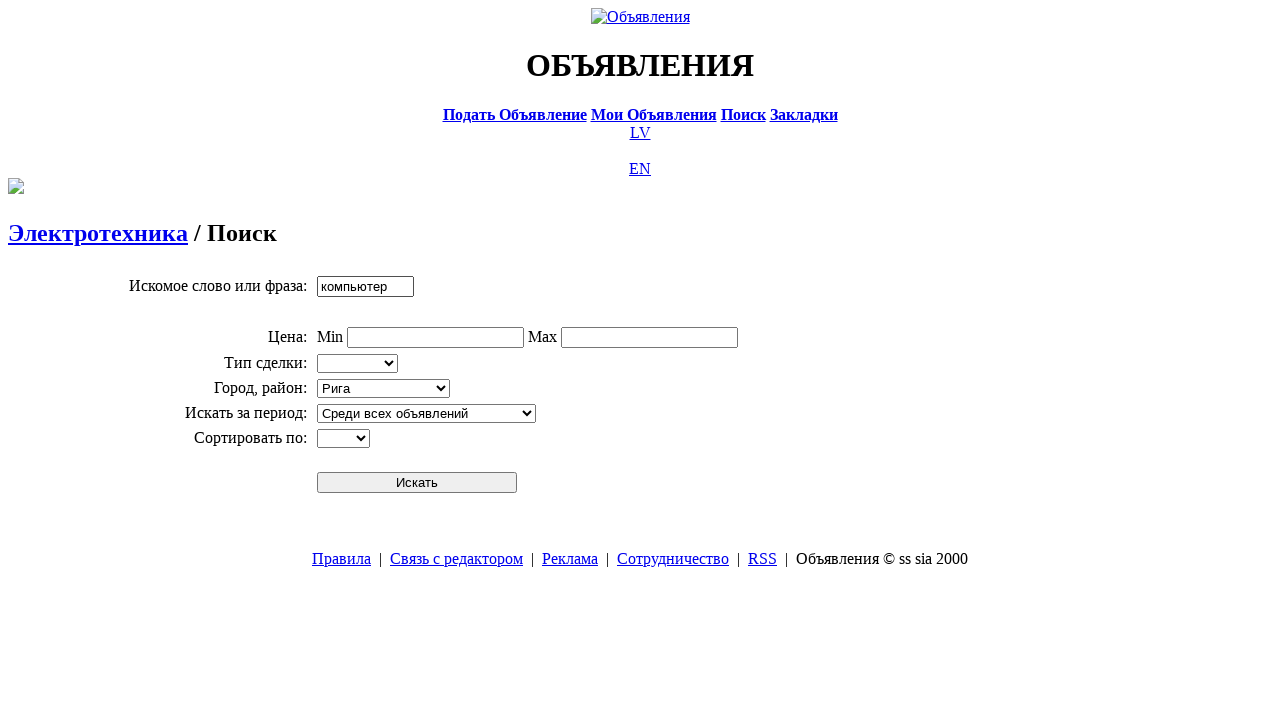

Set minimum price to 0 on input[name='topt[8][min]']
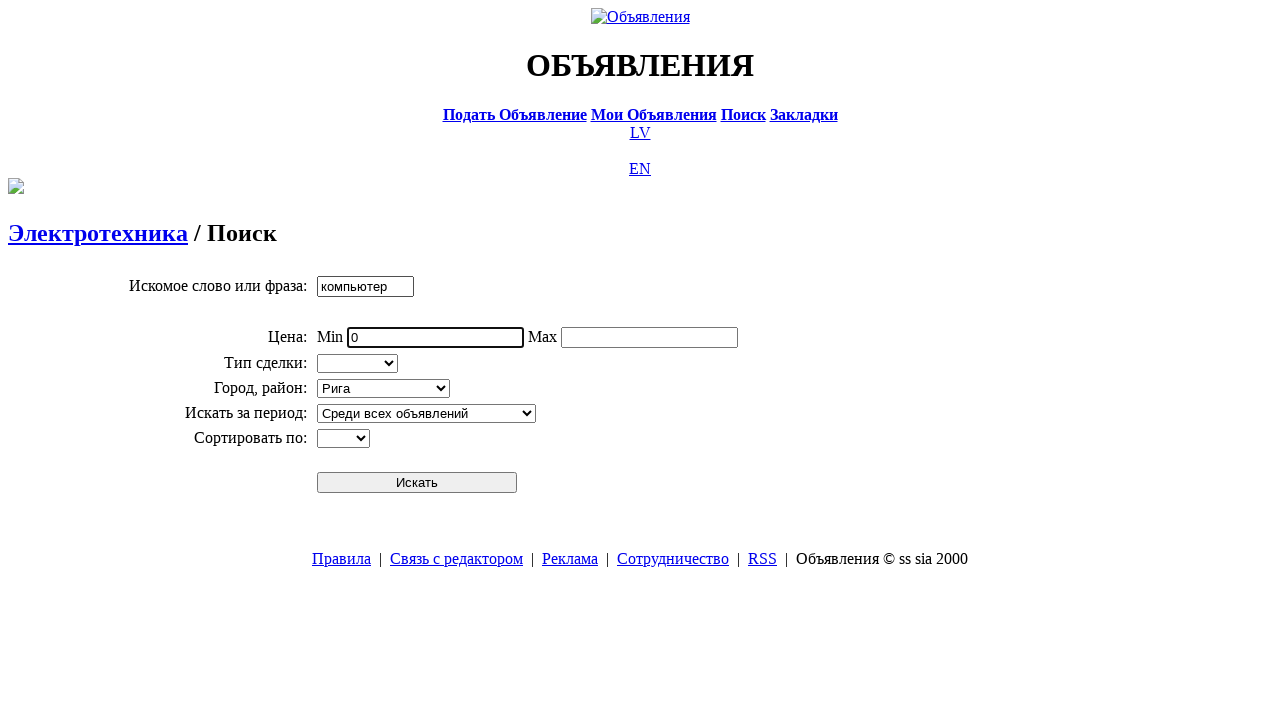

Set maximum price to 300 on input[name='topt[8][max]']
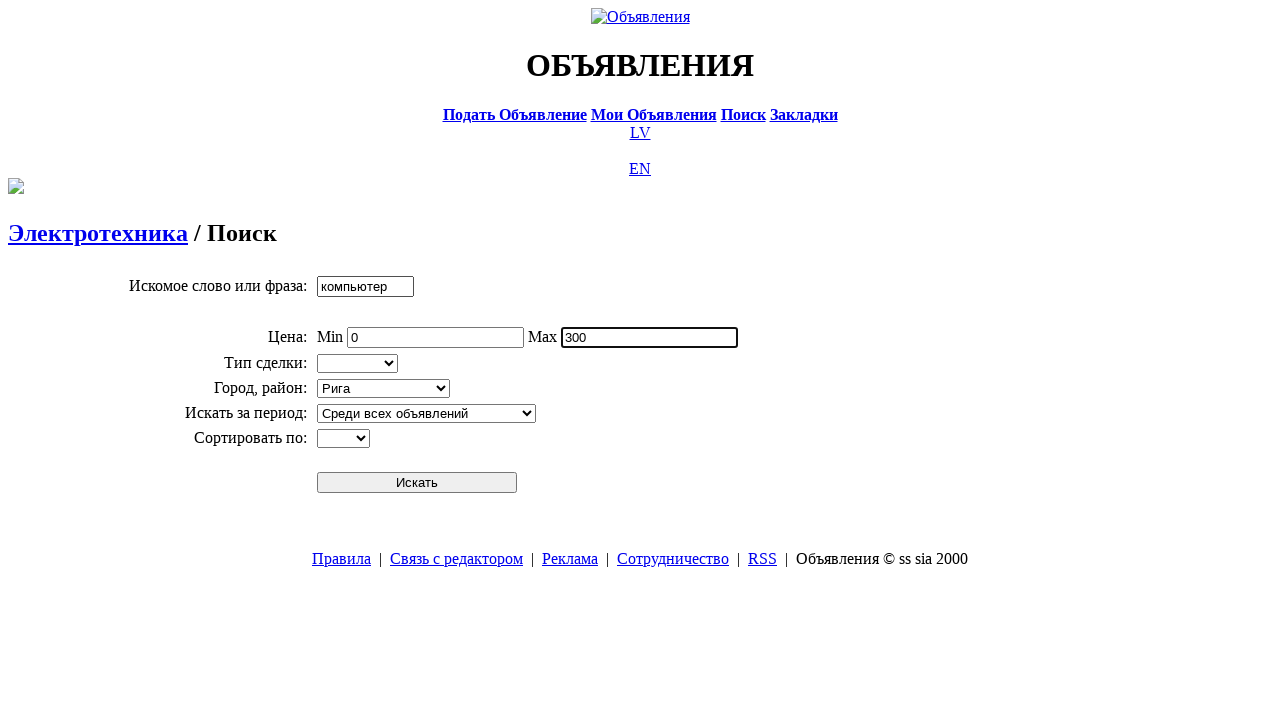

Submitted extended search with price range filter at (417, 482) on #sbtn
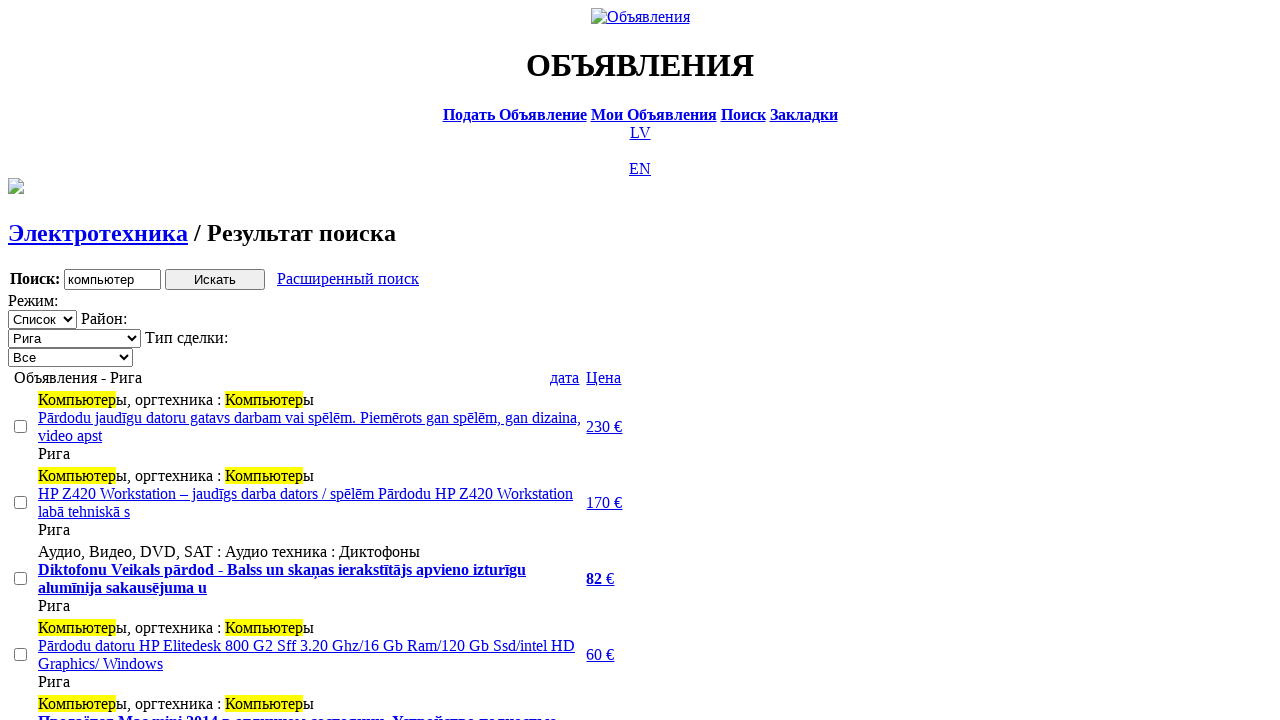

Clicked first price sorting link at (604, 377) on a.a18
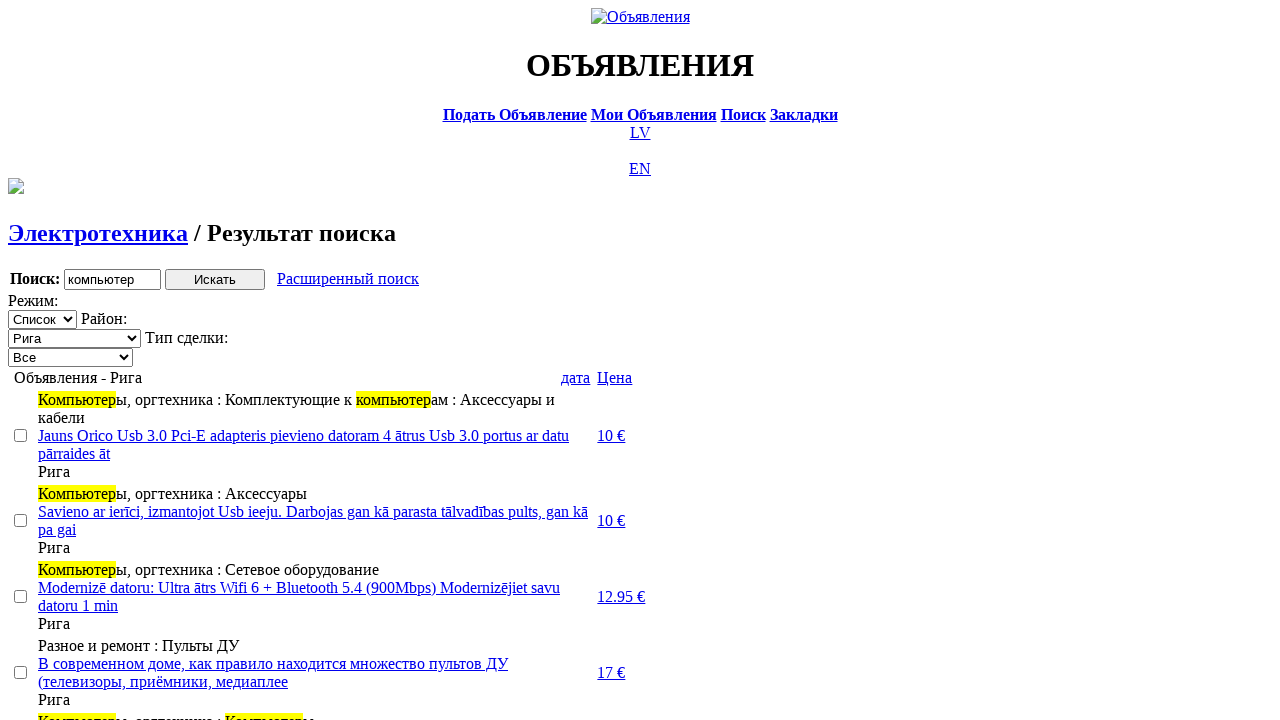

Clicked second price sorting link at (615, 377) on a.a19
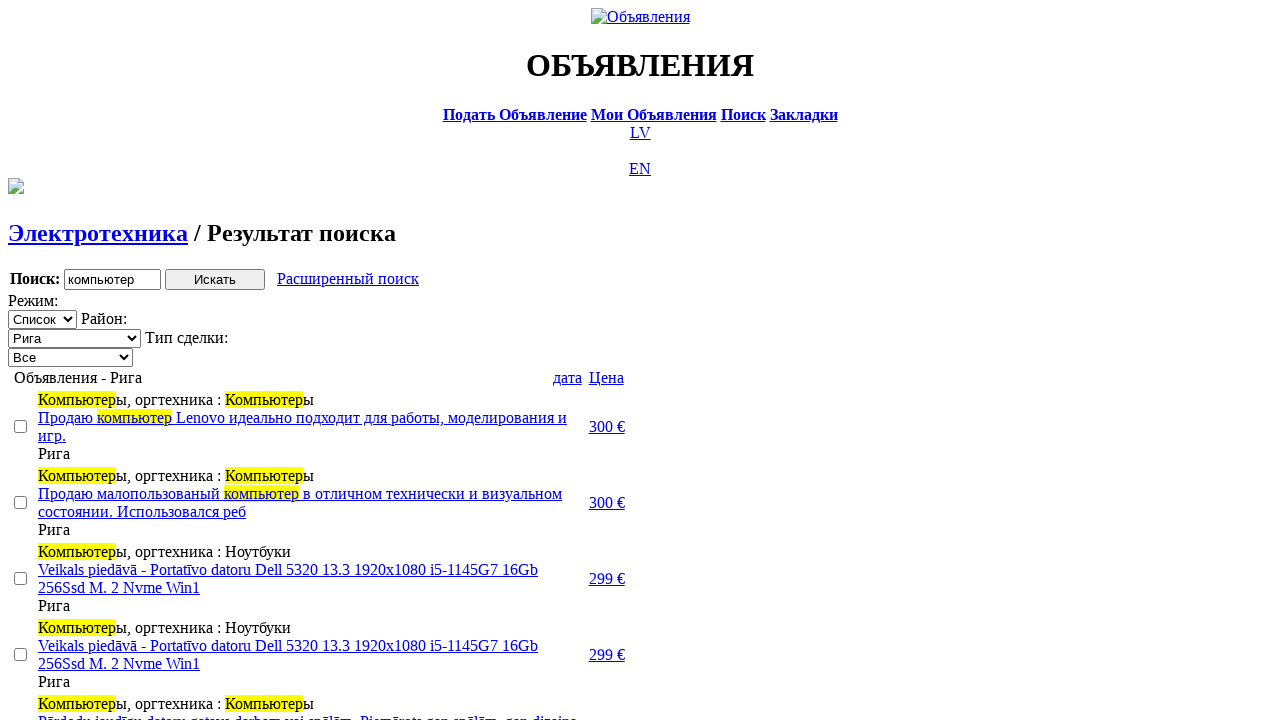

Selected first item via checkbox at (20, 502) on [type='checkbox'] >> nth=1
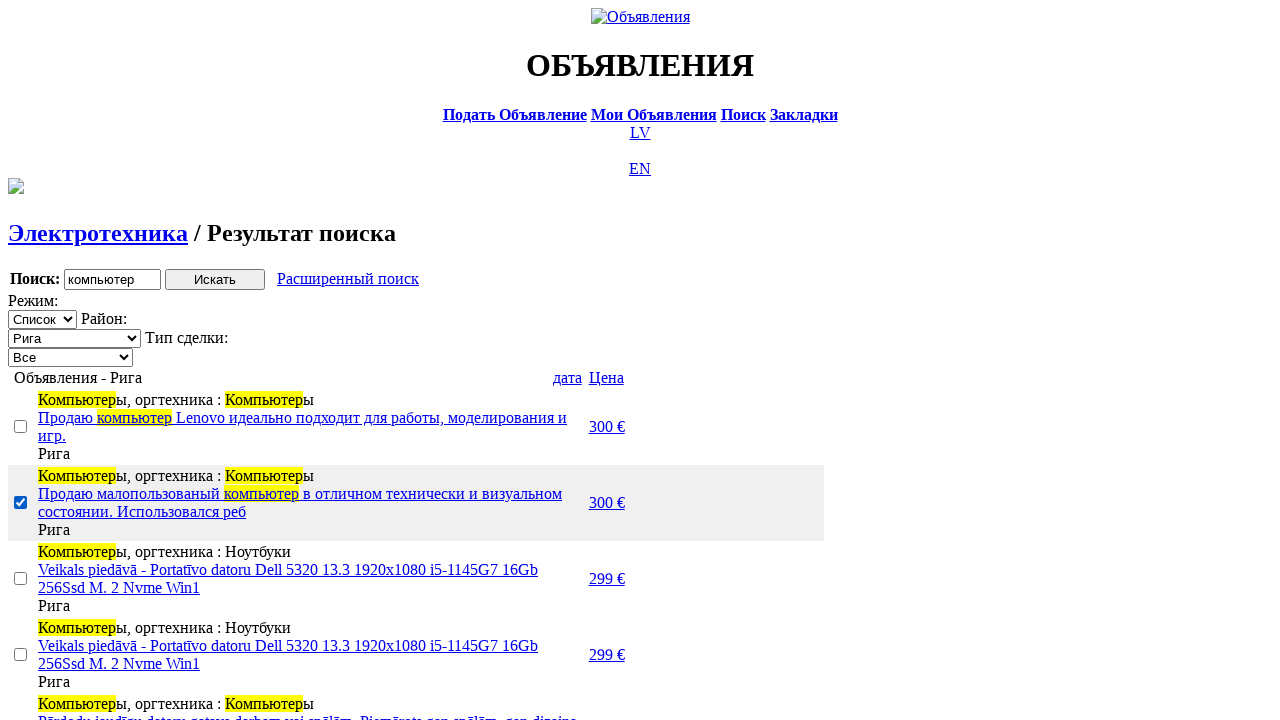

Selected second item via checkbox at (20, 578) on [type='checkbox'] >> nth=2
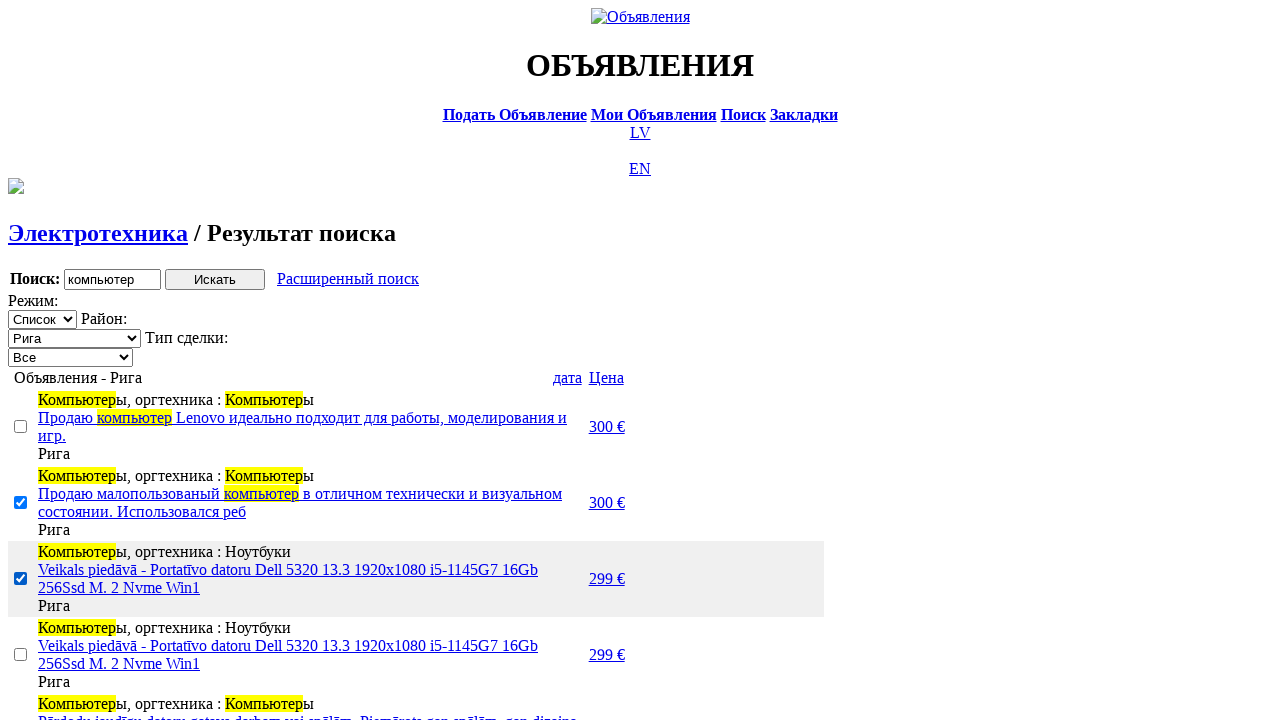

Selected third item via checkbox at (20, 654) on [type='checkbox'] >> nth=3
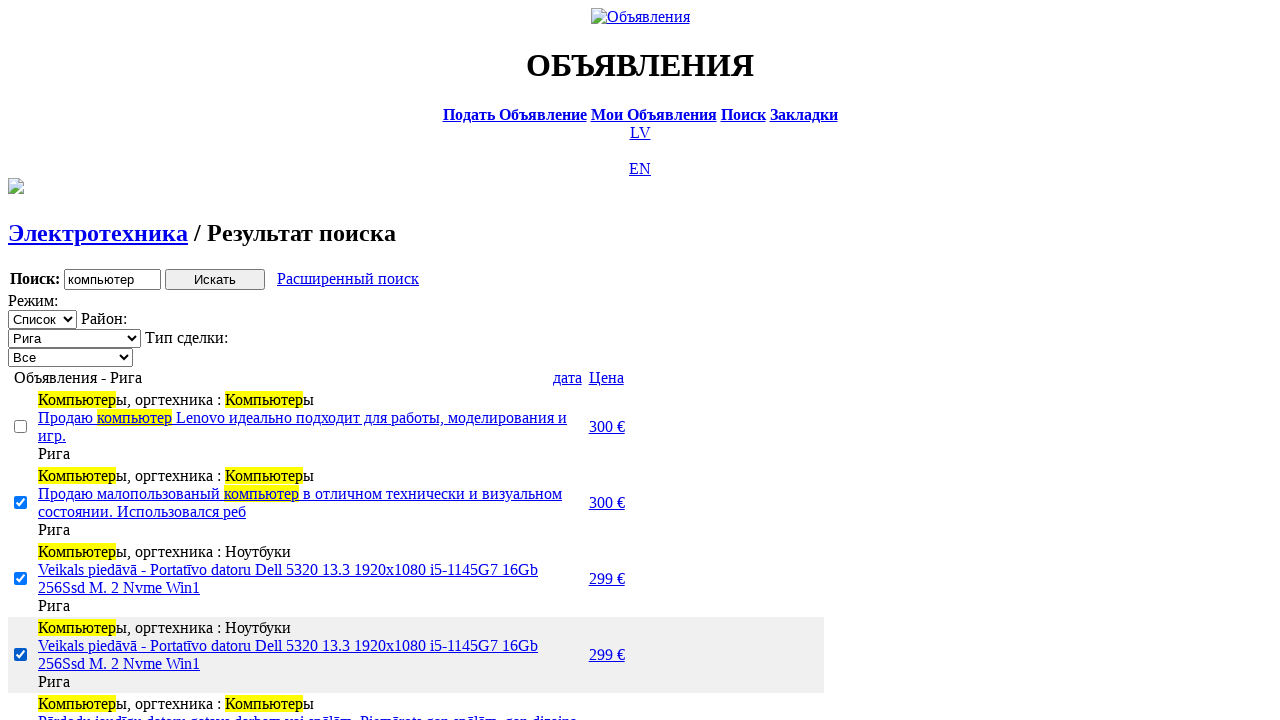

Verified selection counter displays 3 items
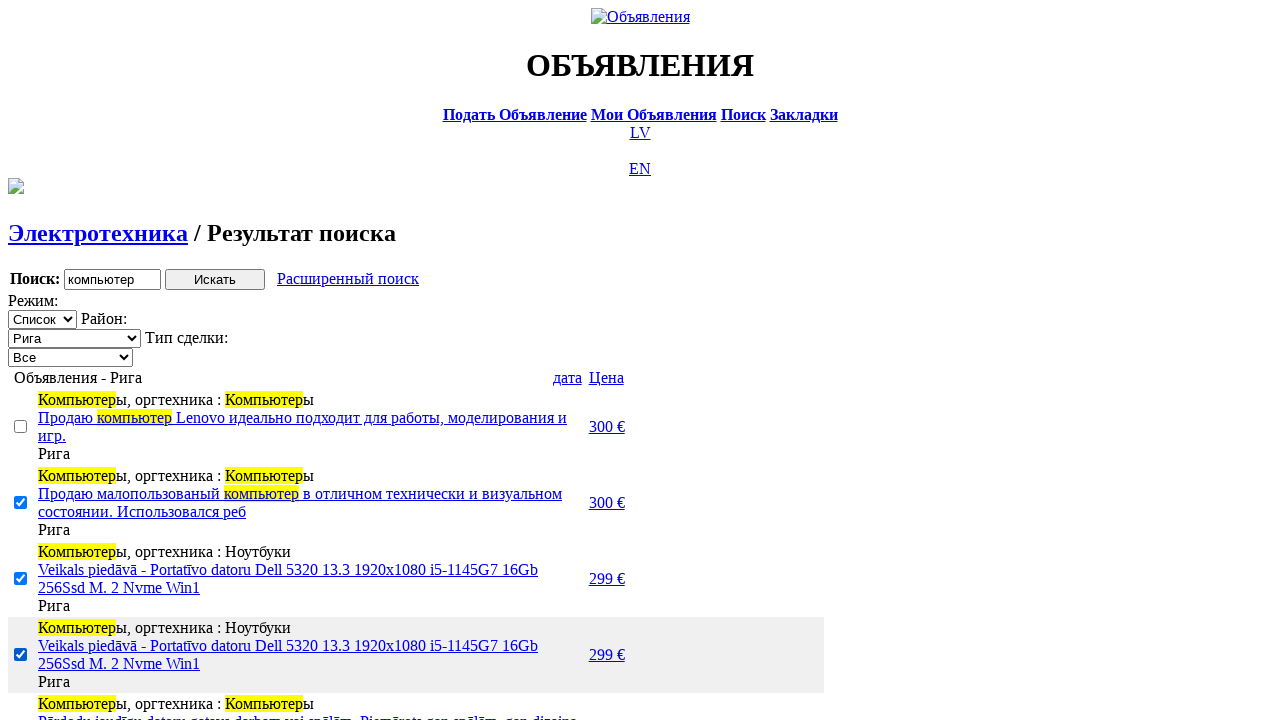

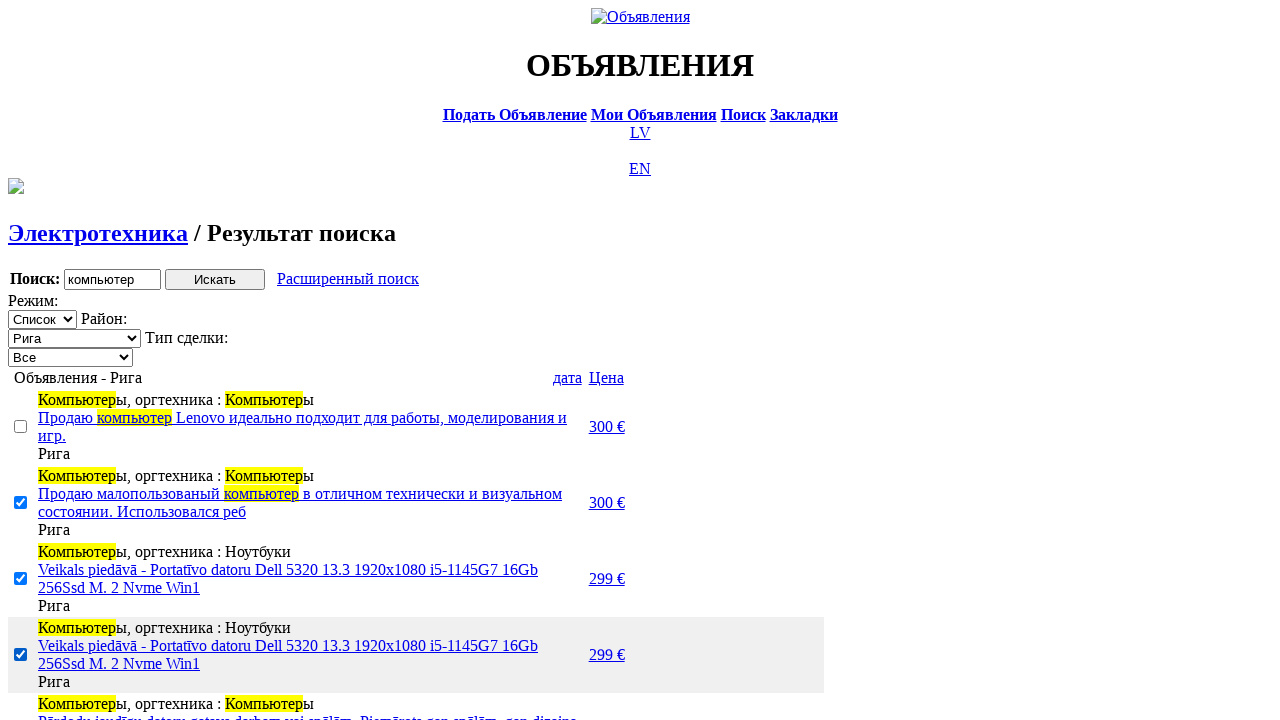